Fills out the OrangeHRM free demo booking form with contact details including name, email, company, country selection, and phone number.

Starting URL: https://www.orangehrm.com/en/book-a-free-demo/

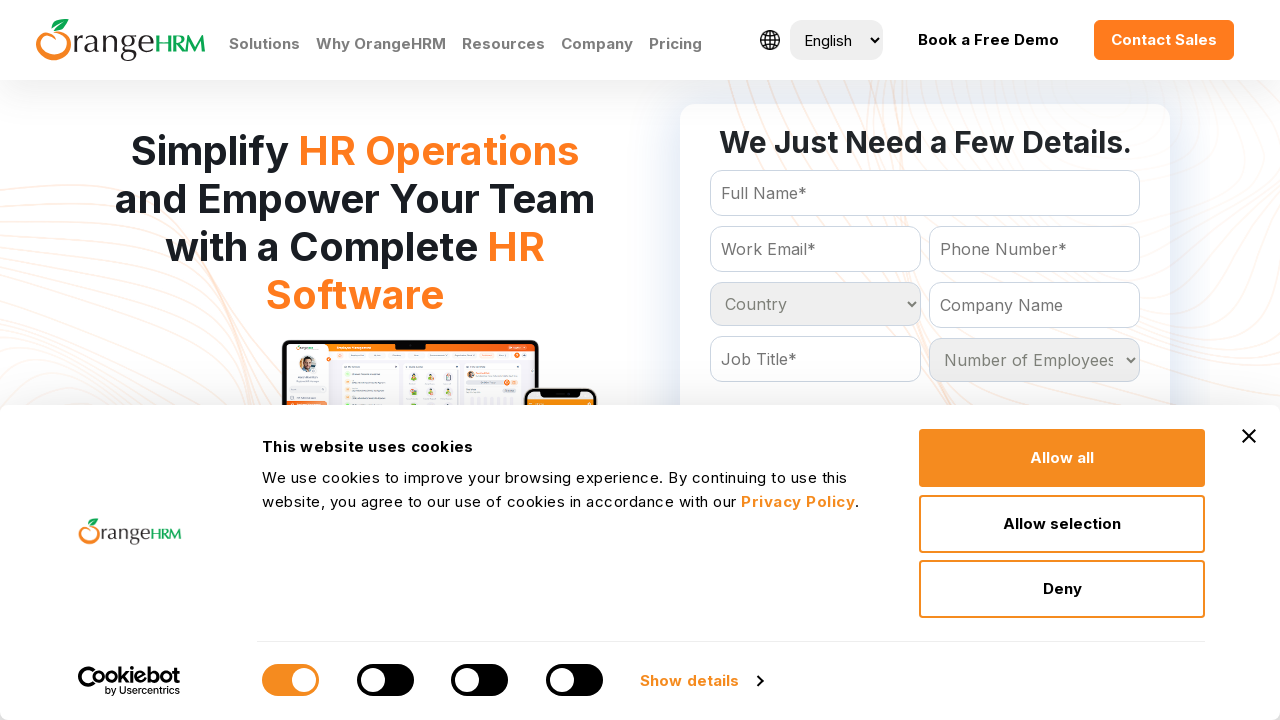

Filled full name field with 'Michael Thompson' on input#Form_getForm_FullName
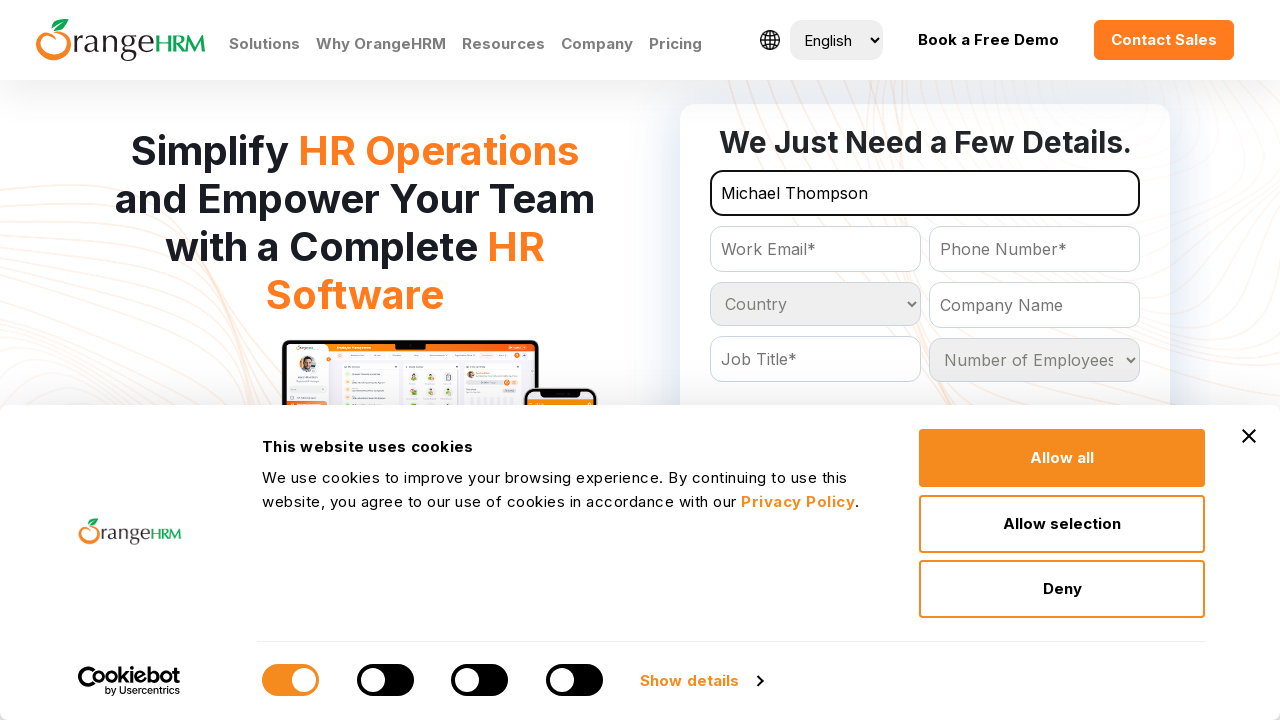

Filled email field with 'michael.thompson@testcorp.com' on input#Form_getForm_Email
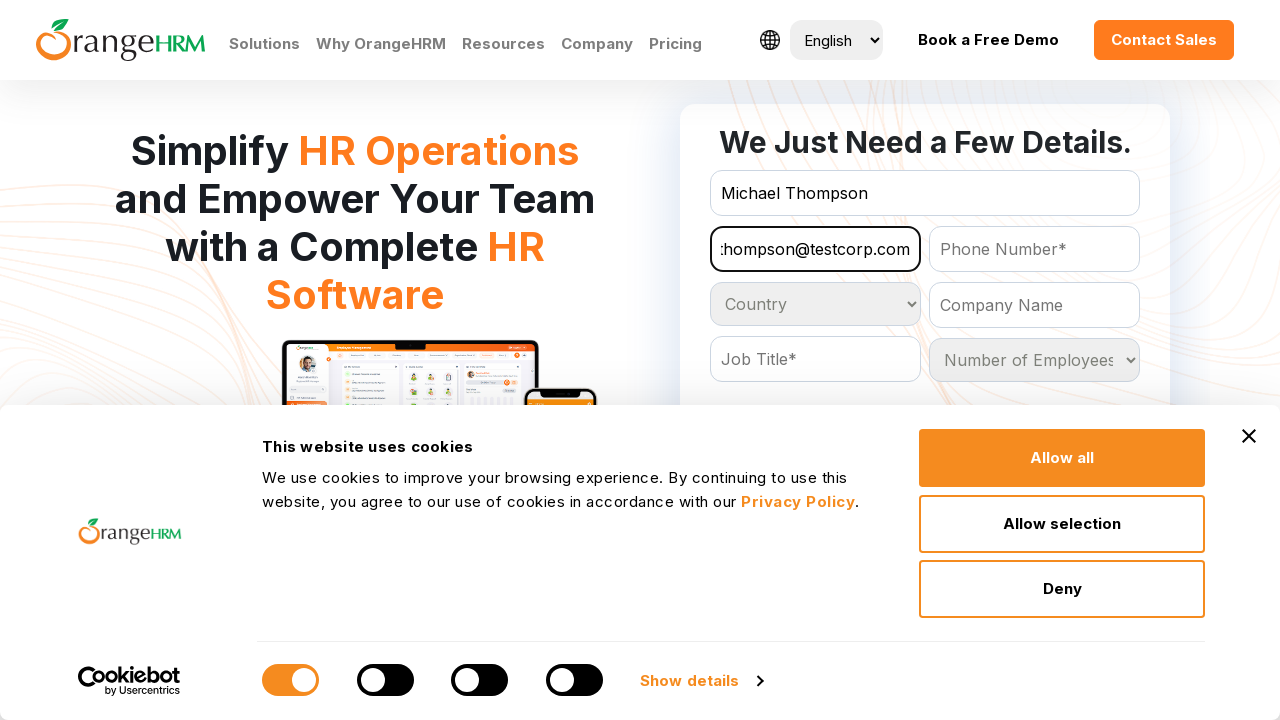

Filled company name field with 'TestCorp Solutions' on input#Form_getForm_CompanyName
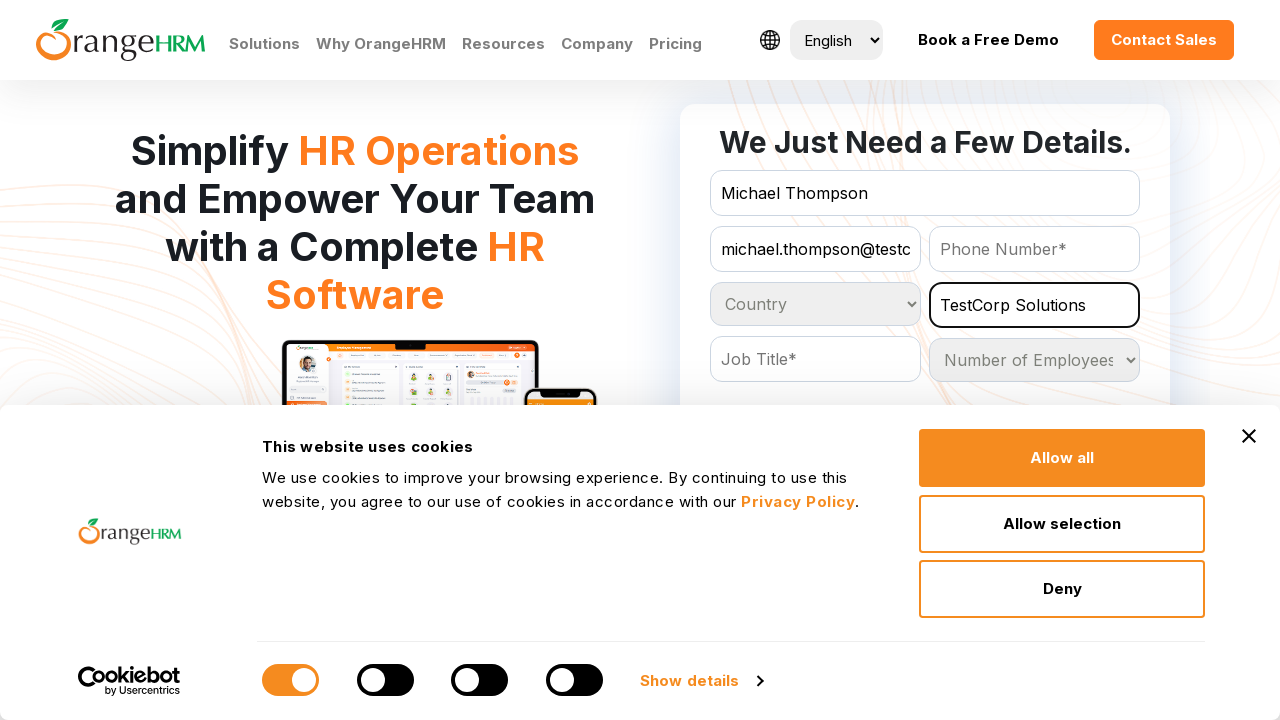

Selected 'India' from country dropdown on select#Form_getForm_Country
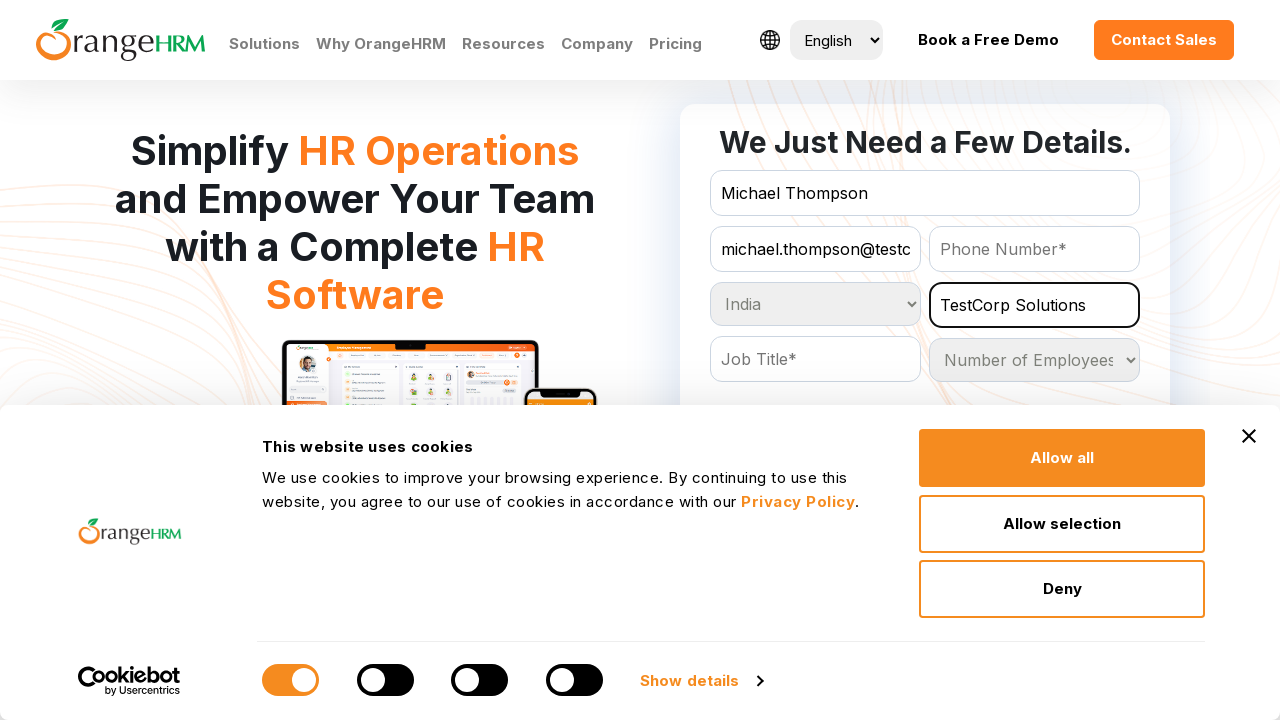

Filled contact/phone number field with '9876543210' on input#Form_getForm_Contact
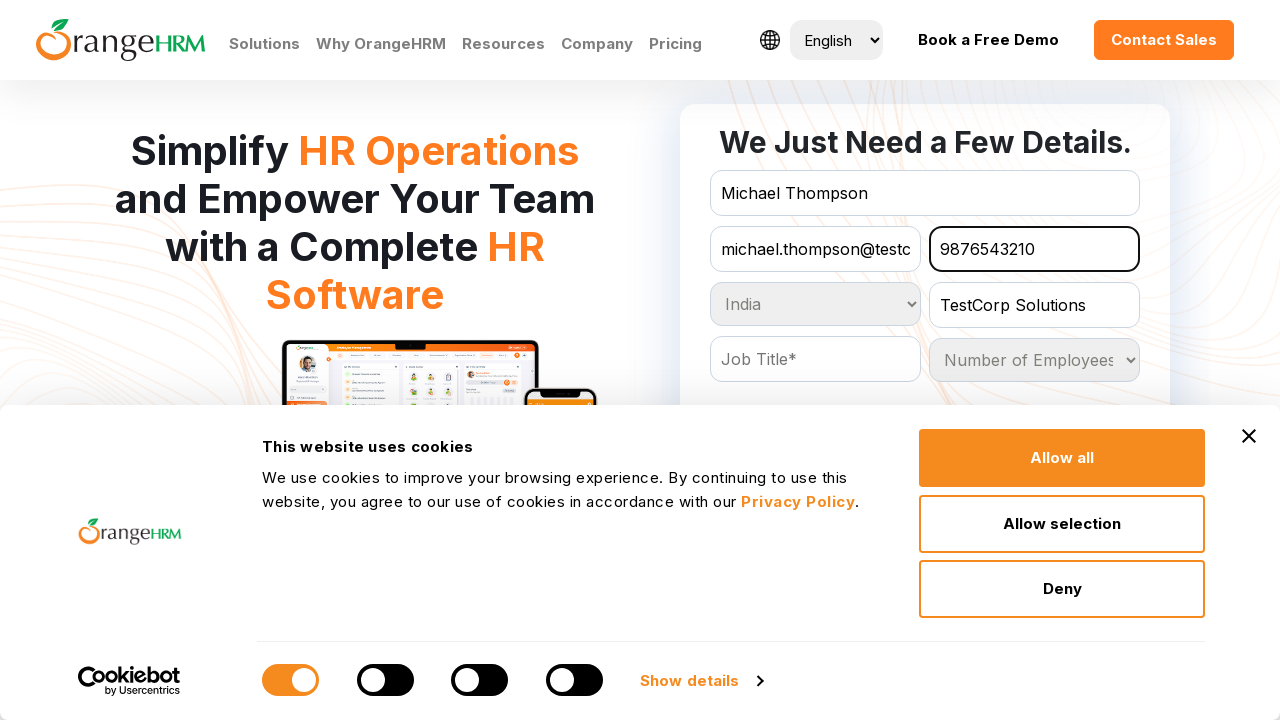

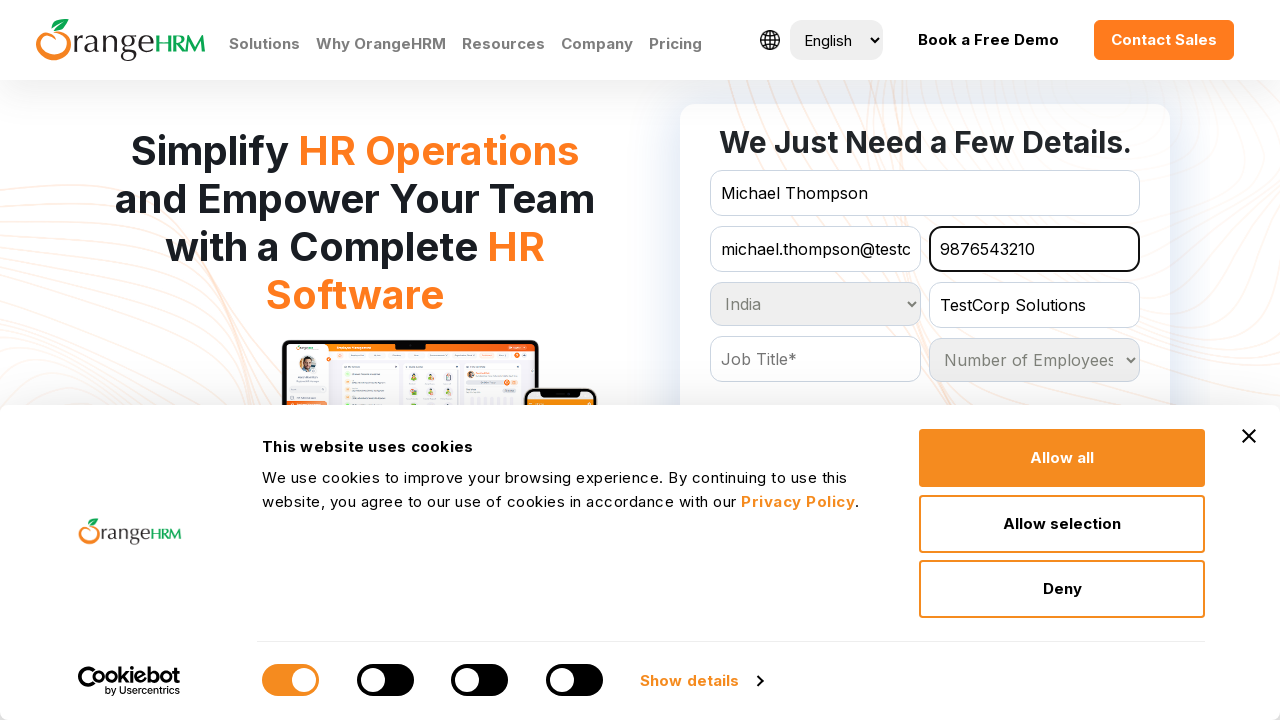